Tests adding todo items by filling the input field and pressing Enter, then verifying the items appear in the list

Starting URL: https://demo.playwright.dev/todomvc

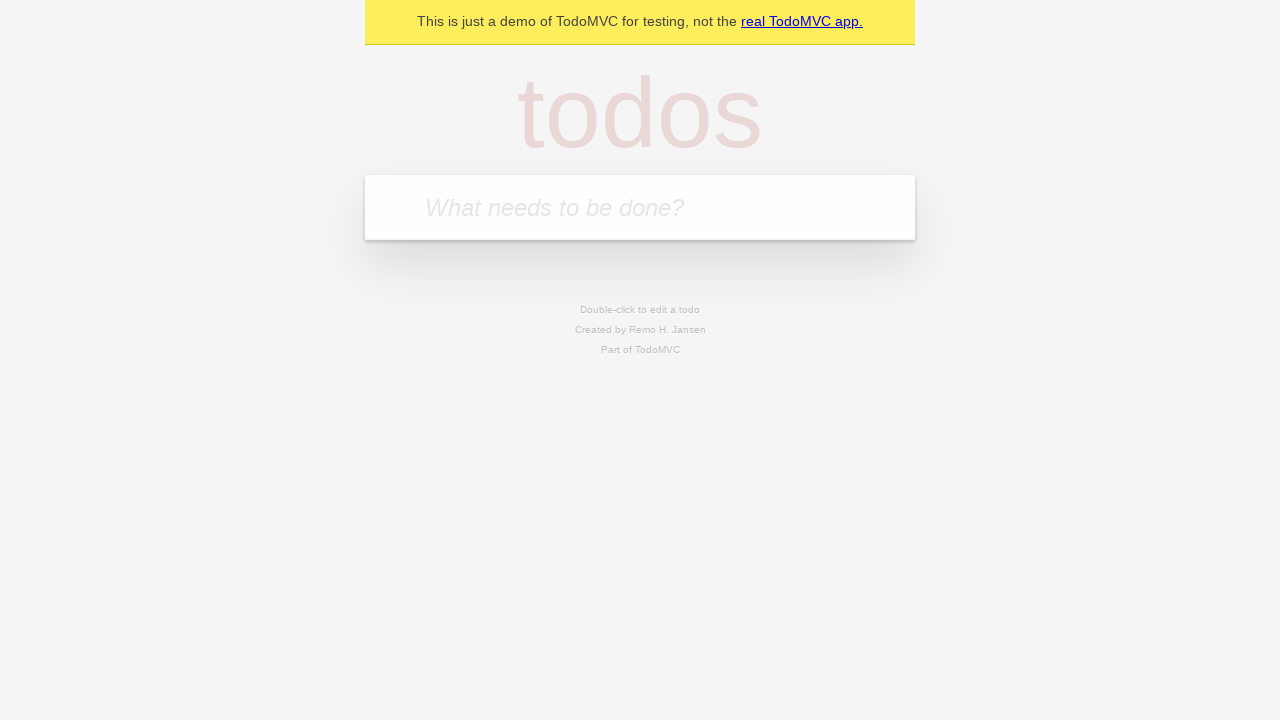

Located the todo input field
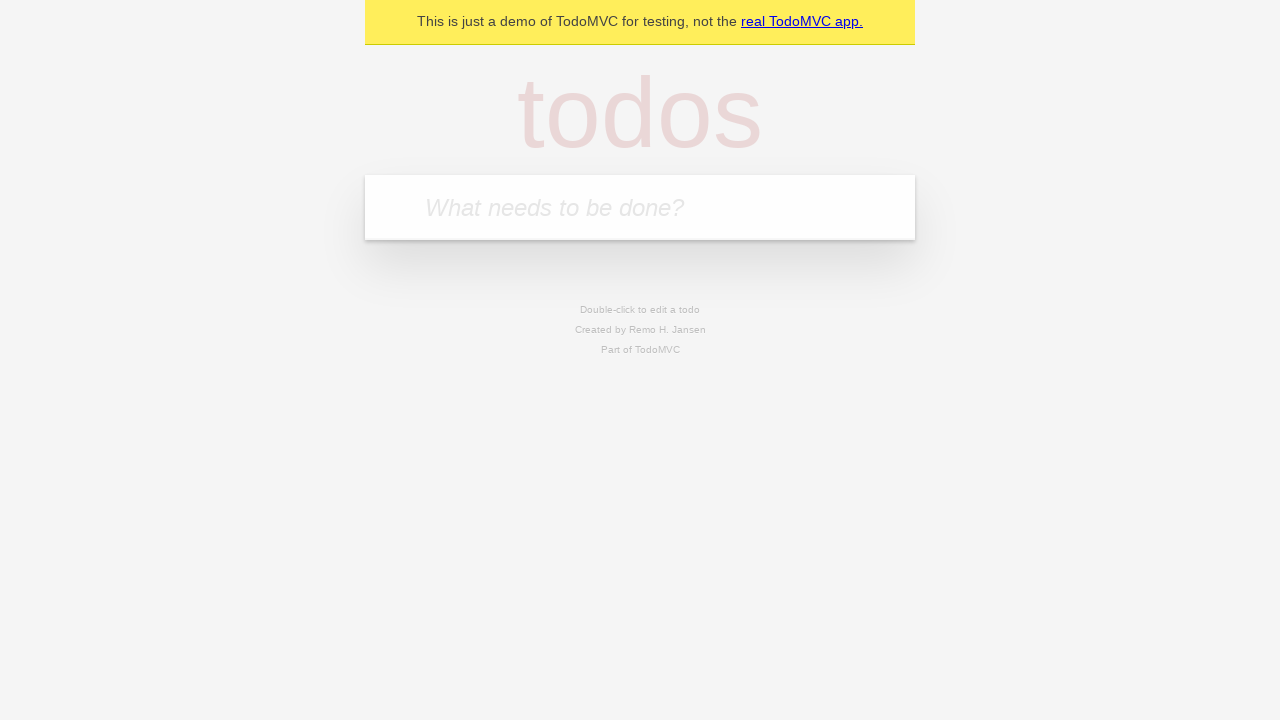

Filled first todo with 'buy some cheese' on internal:attr=[placeholder="What needs to be done?"i]
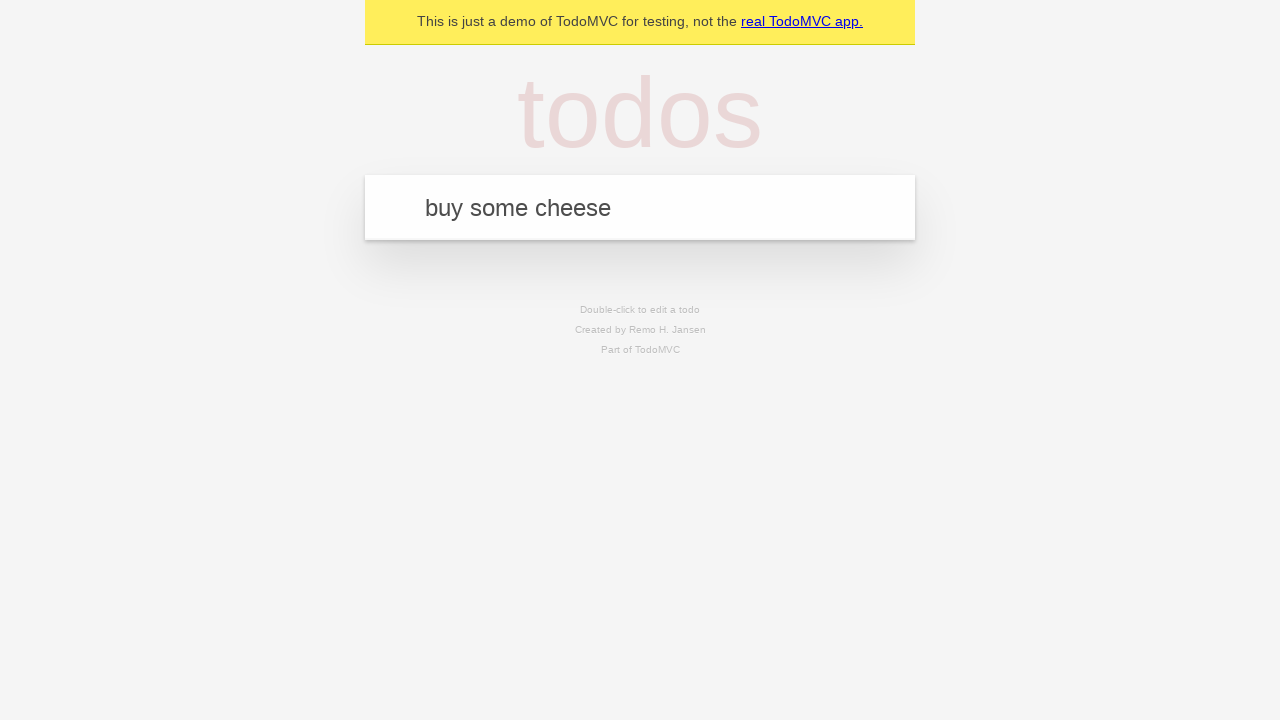

Pressed Enter to add first todo item on internal:attr=[placeholder="What needs to be done?"i]
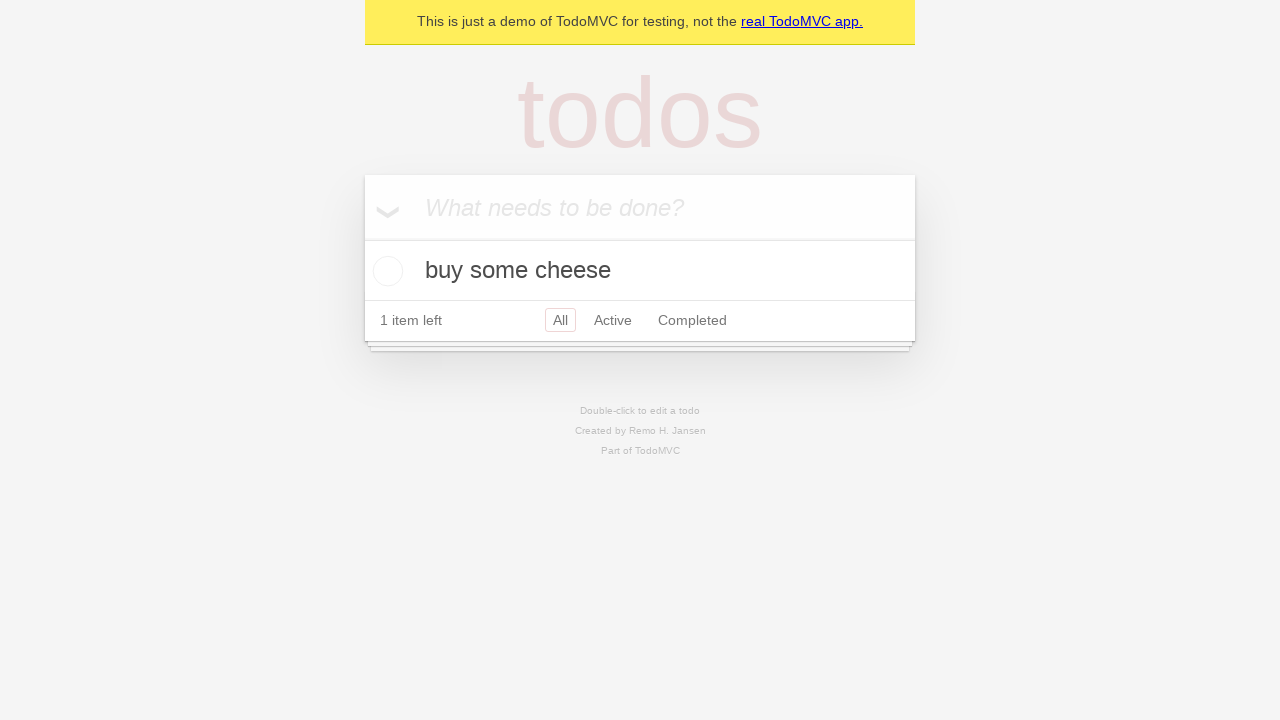

First todo item appeared in the list
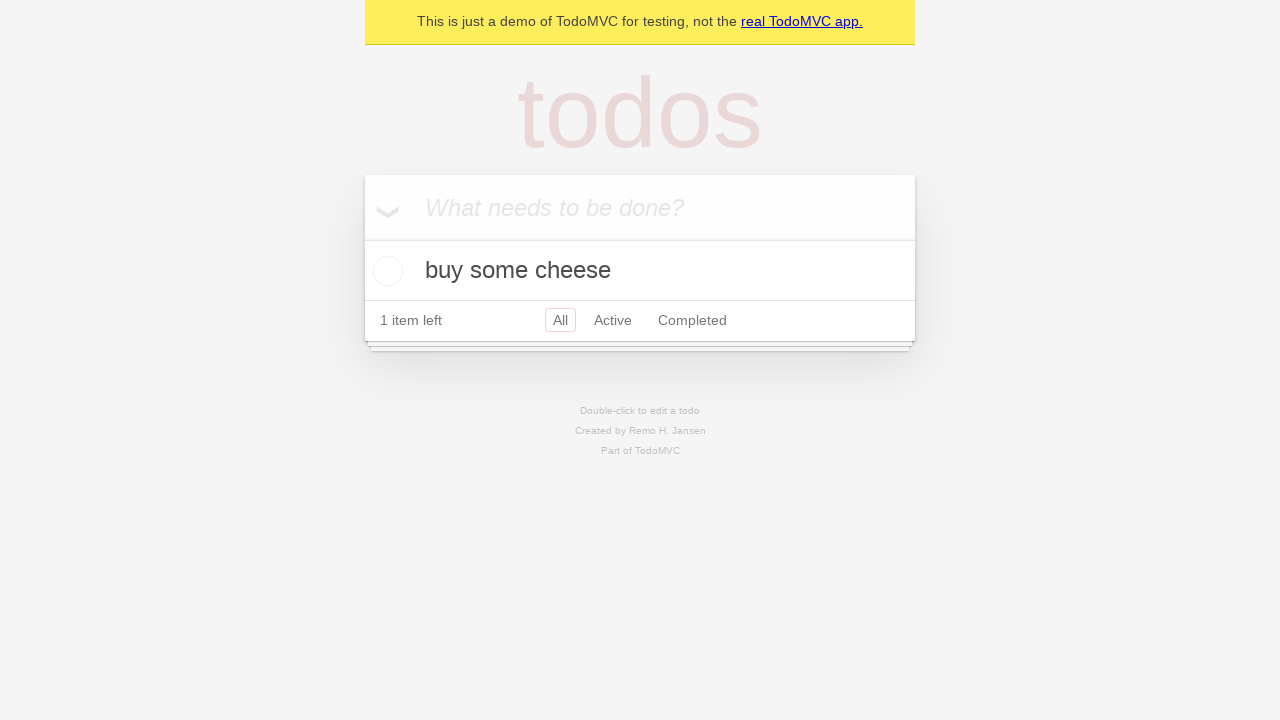

Filled second todo with 'feed the cat' on internal:attr=[placeholder="What needs to be done?"i]
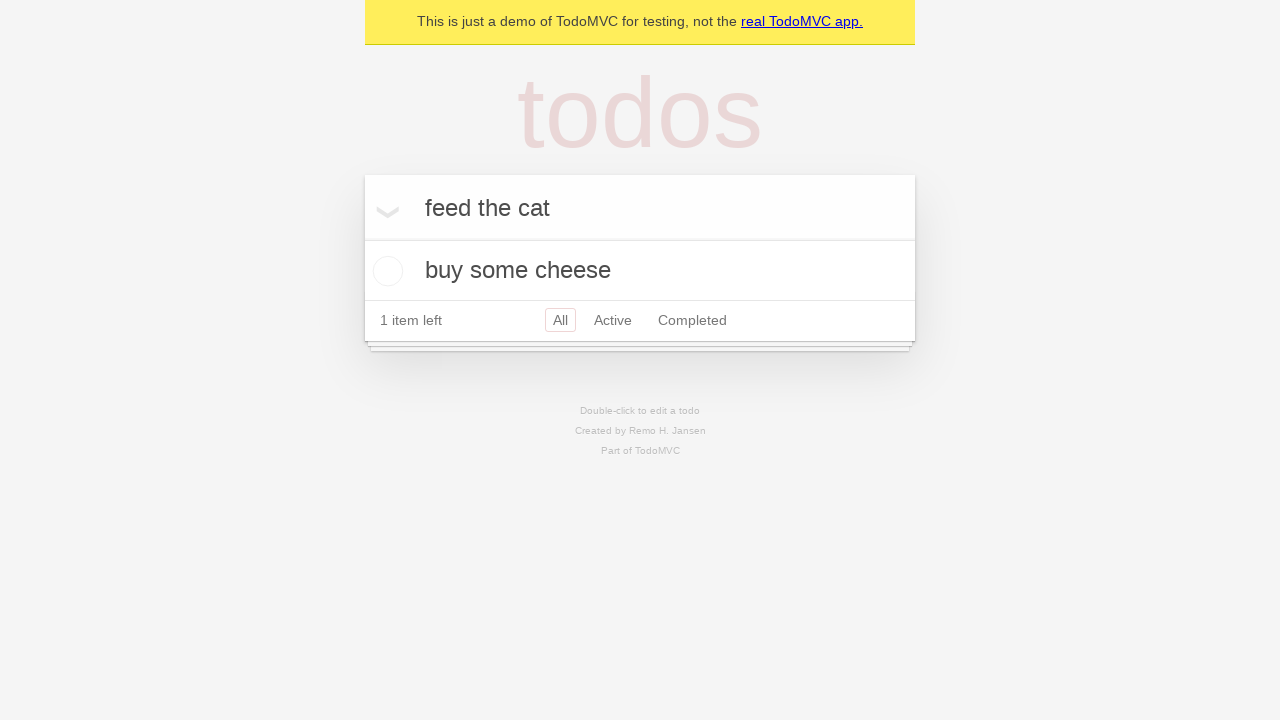

Pressed Enter to add second todo item on internal:attr=[placeholder="What needs to be done?"i]
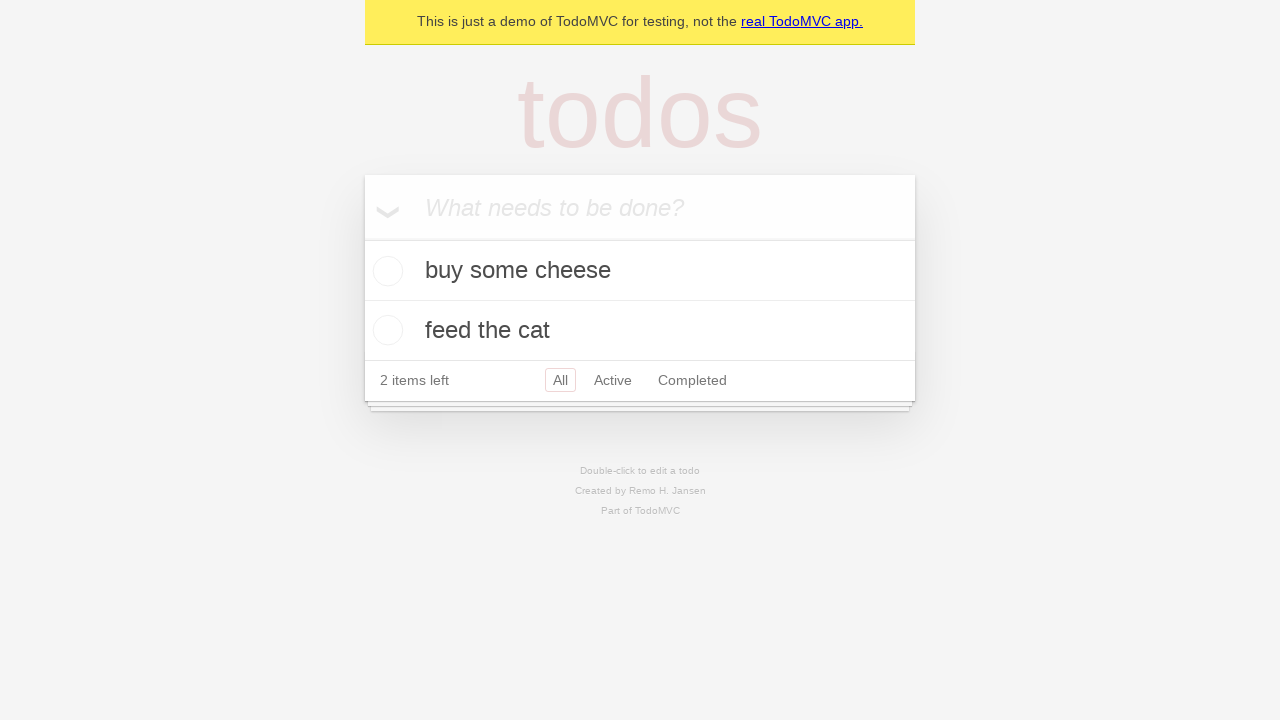

Both todo items are now visible in the list
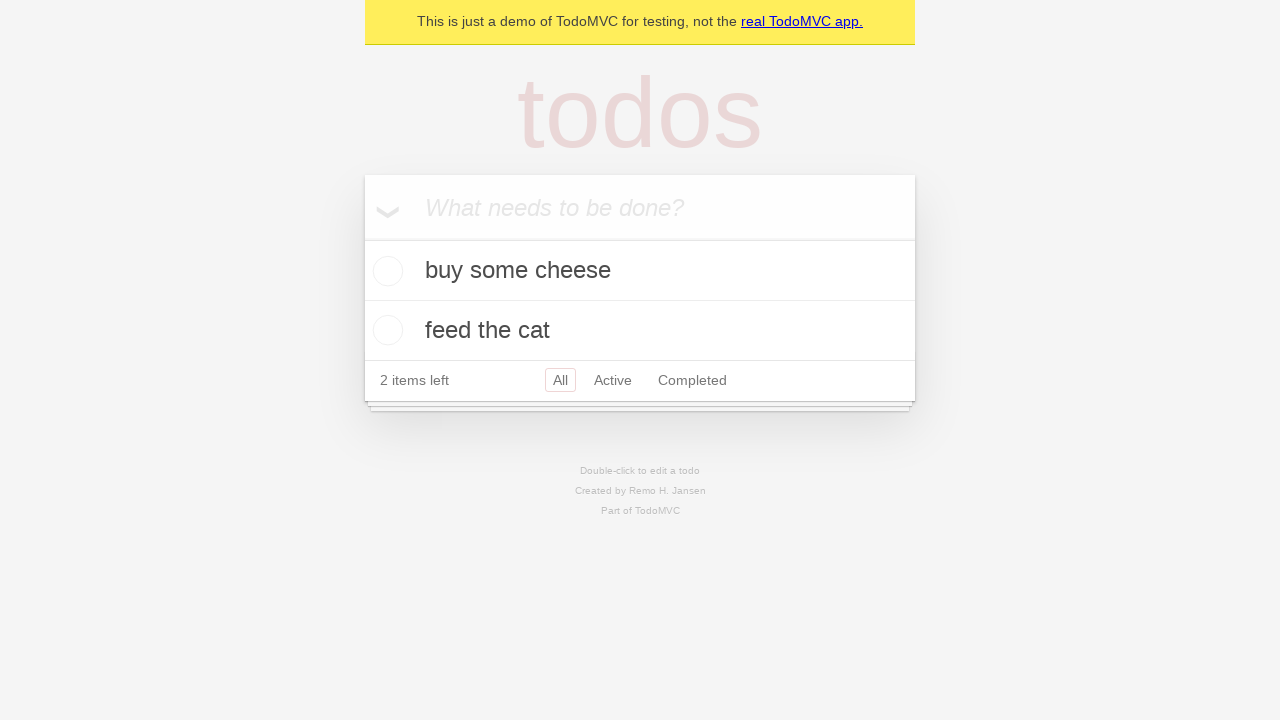

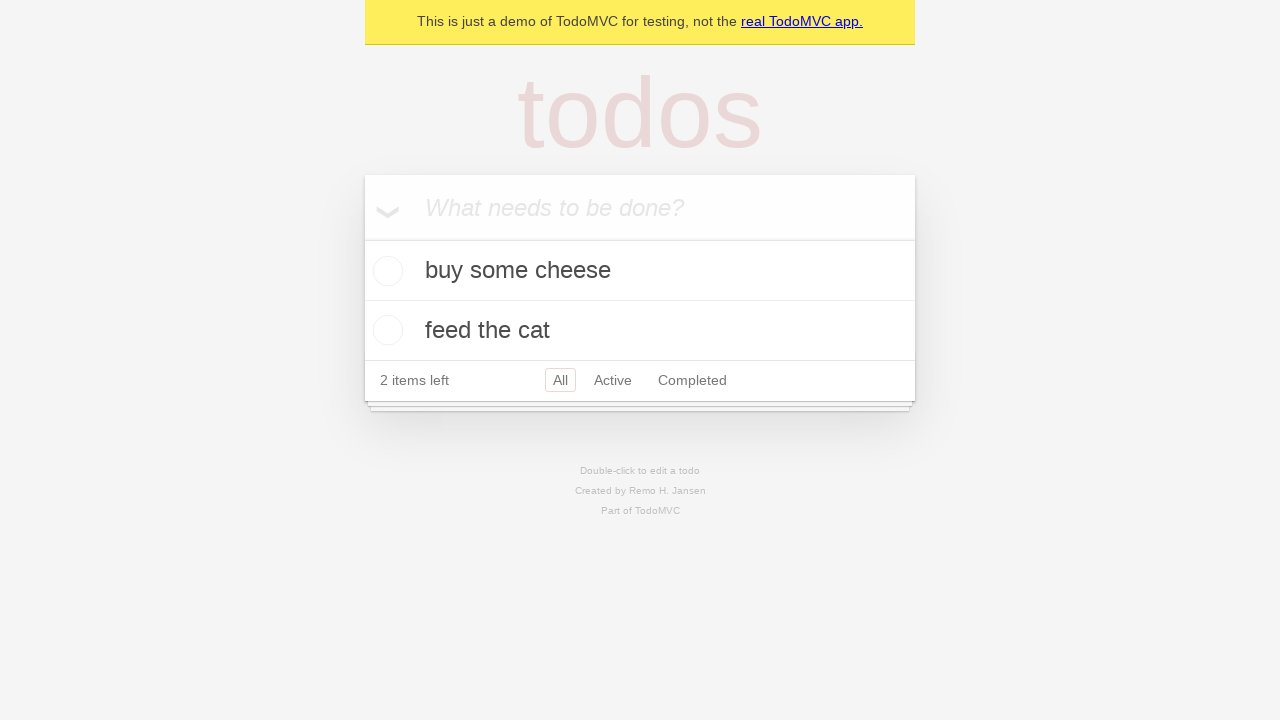